Tests drag and drop functionality on the jQuery UI droppable demo page by dragging an element to a drop target

Starting URL: https://jqueryui.com/droppable/

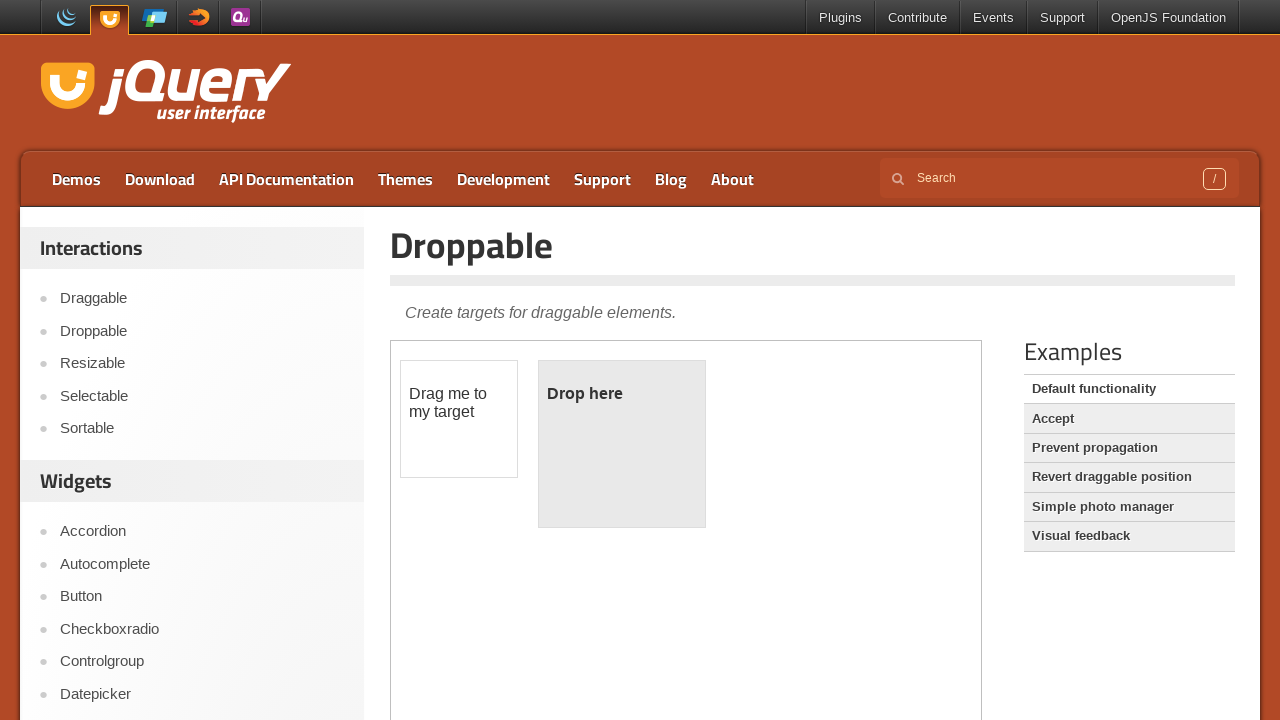

Located the demo iframe for drag and drop functionality
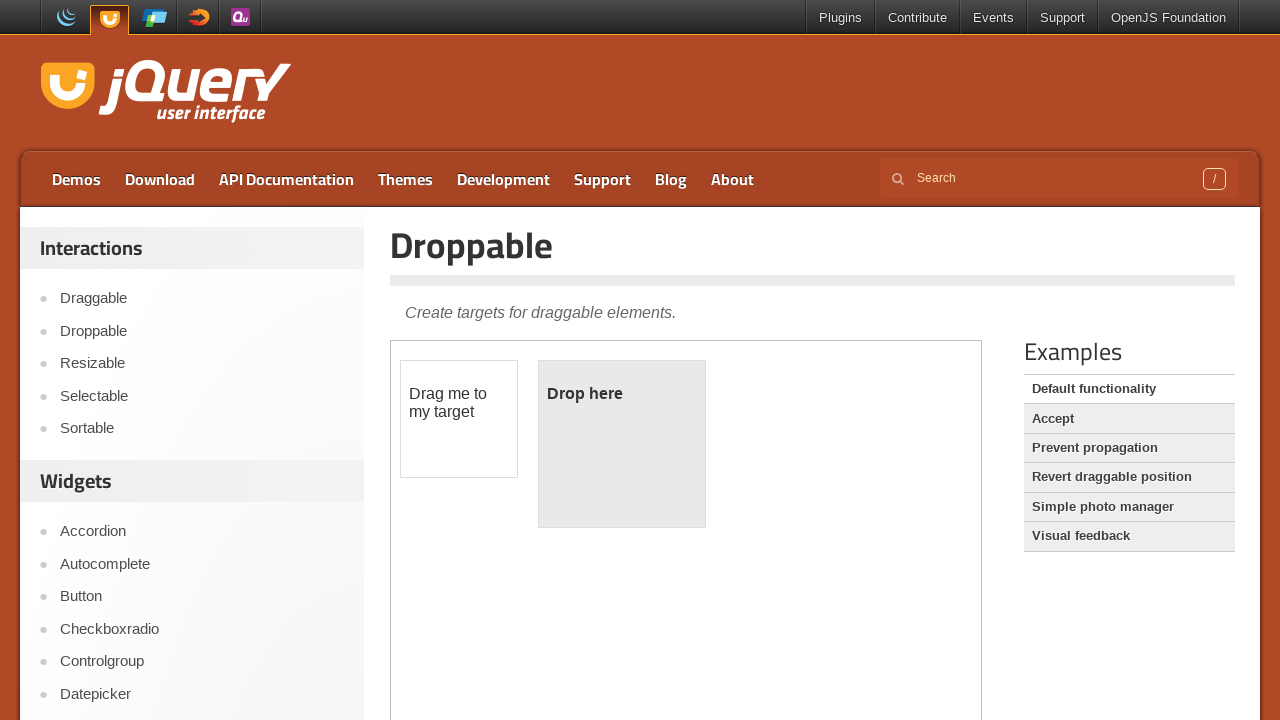

Located the draggable element
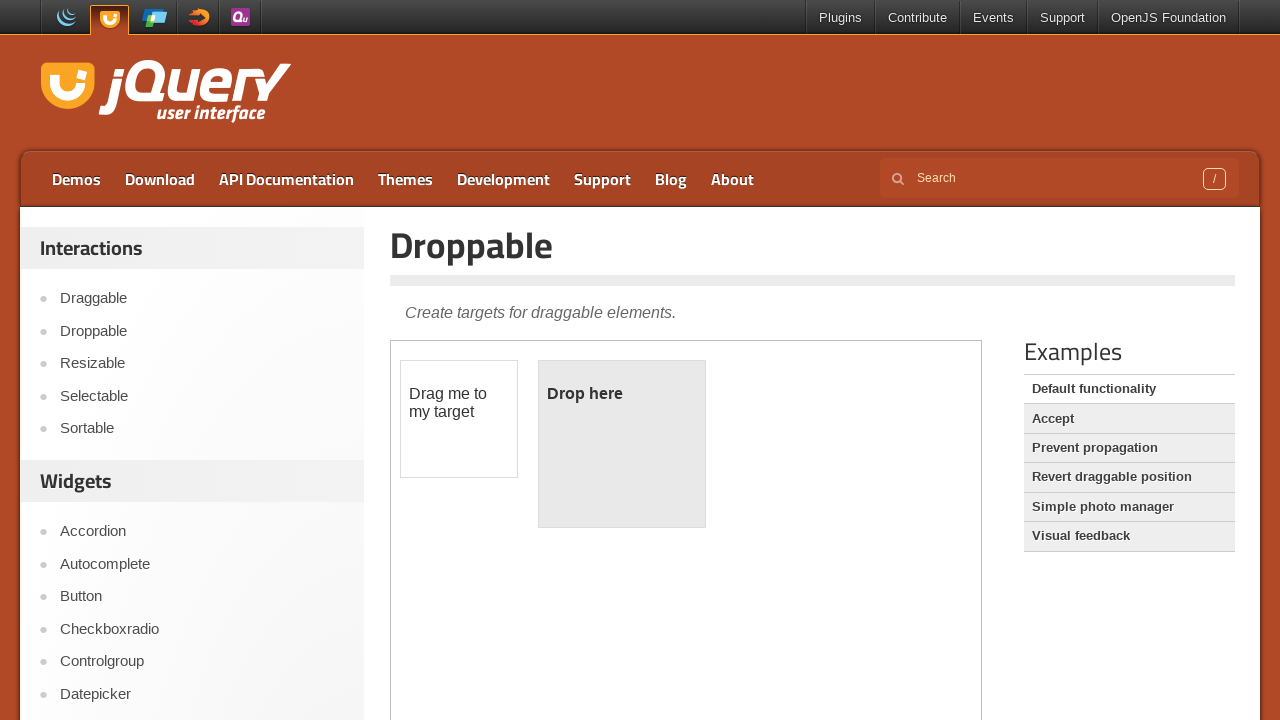

Located the droppable target element
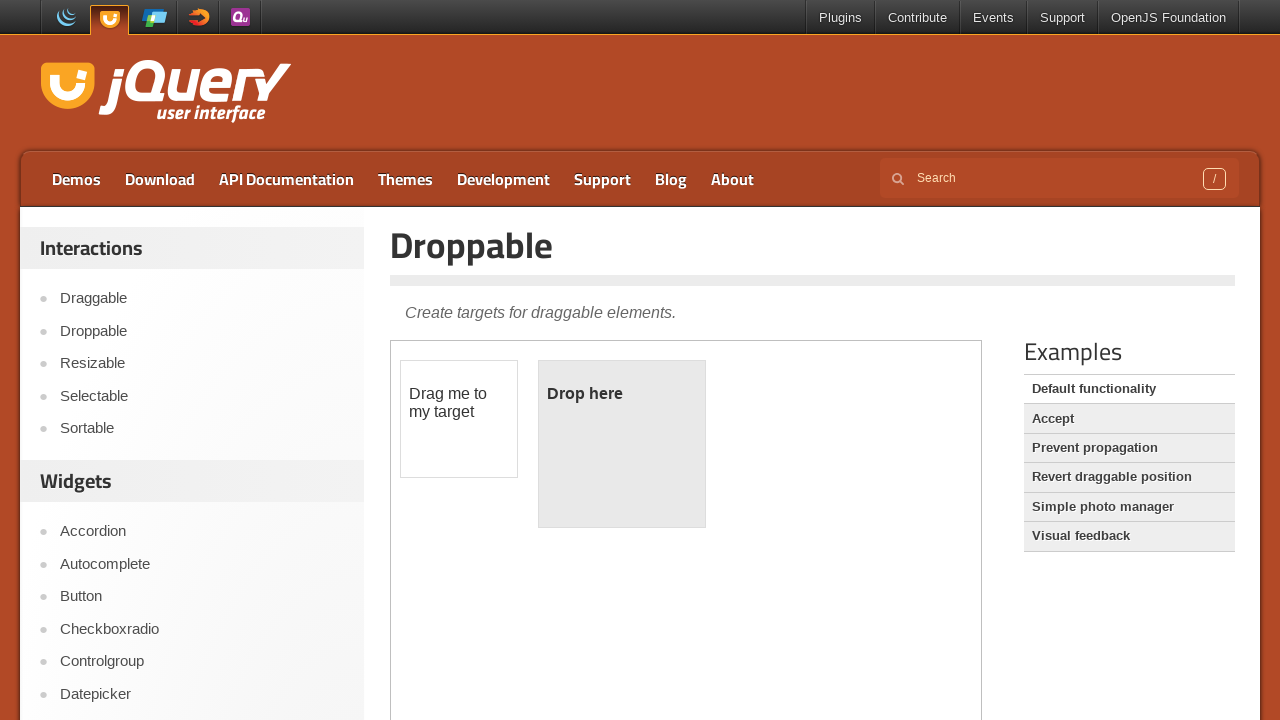

Dragged the element to the drop target at (622, 444)
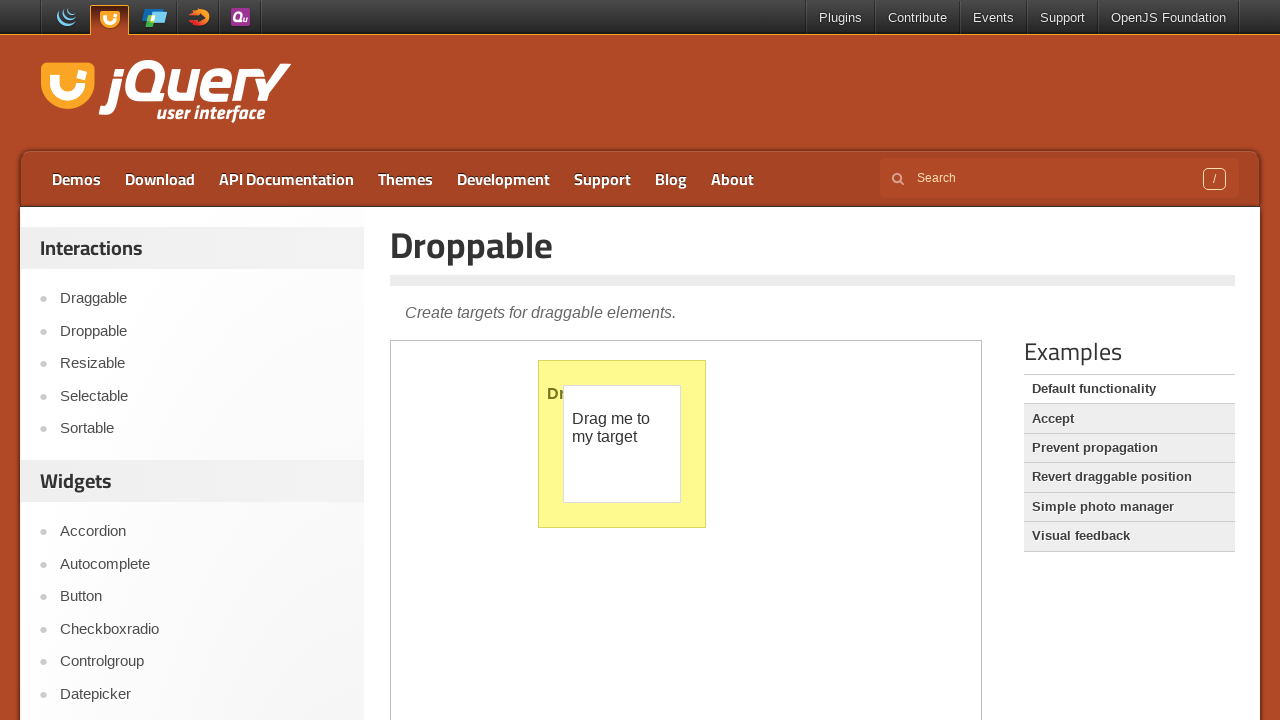

Verified drop target is highlighted, indicating successful drop
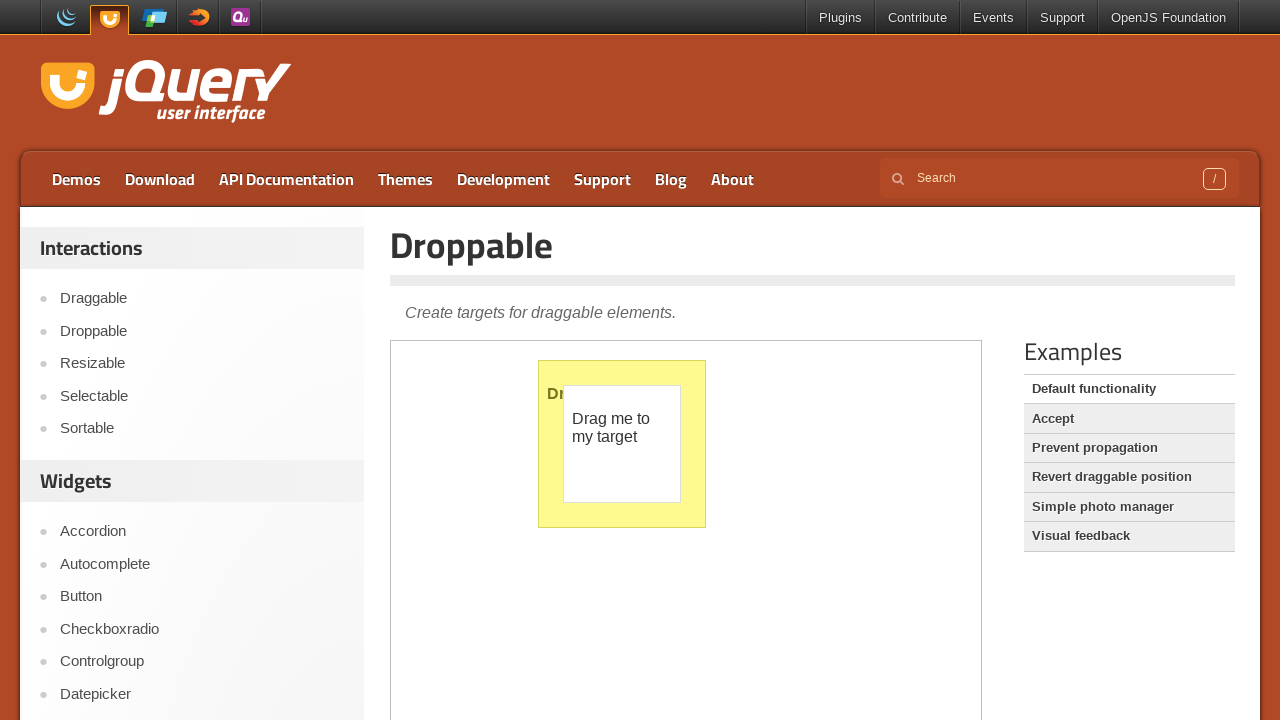

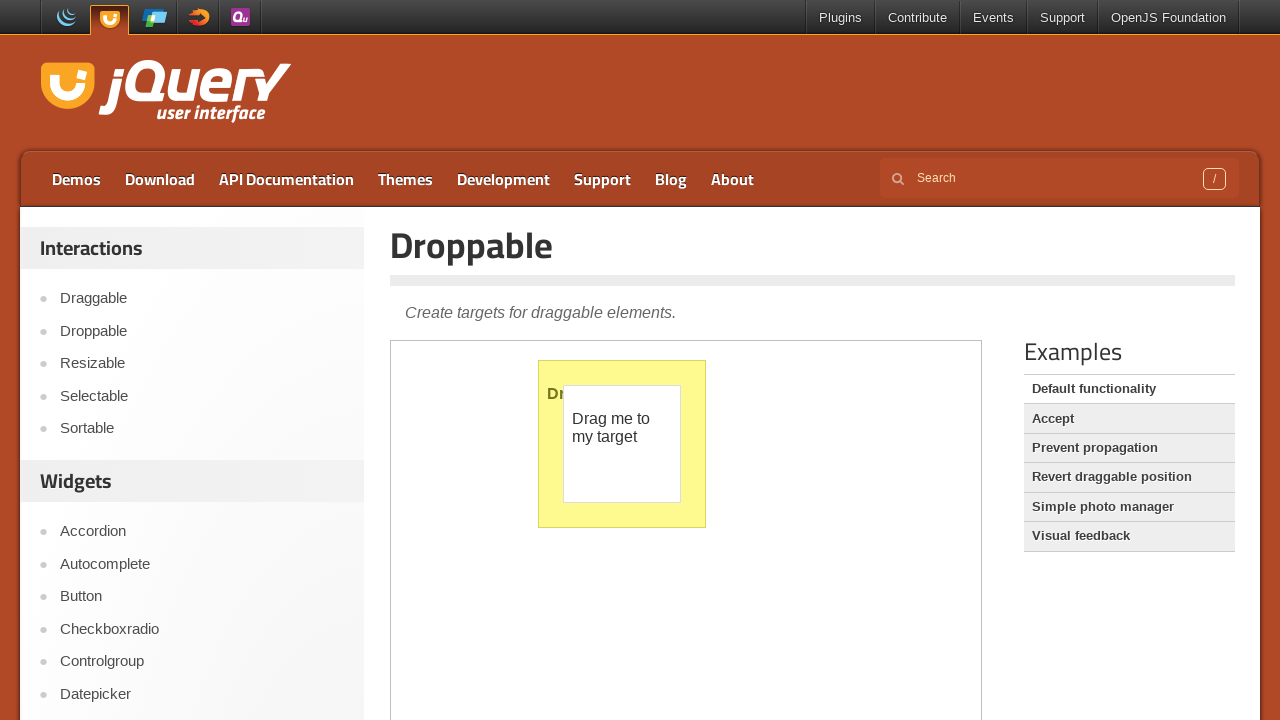